Tests navigating to languages starting with numbers and verifying count

Starting URL: http://www.99-bottles-of-beer.net/

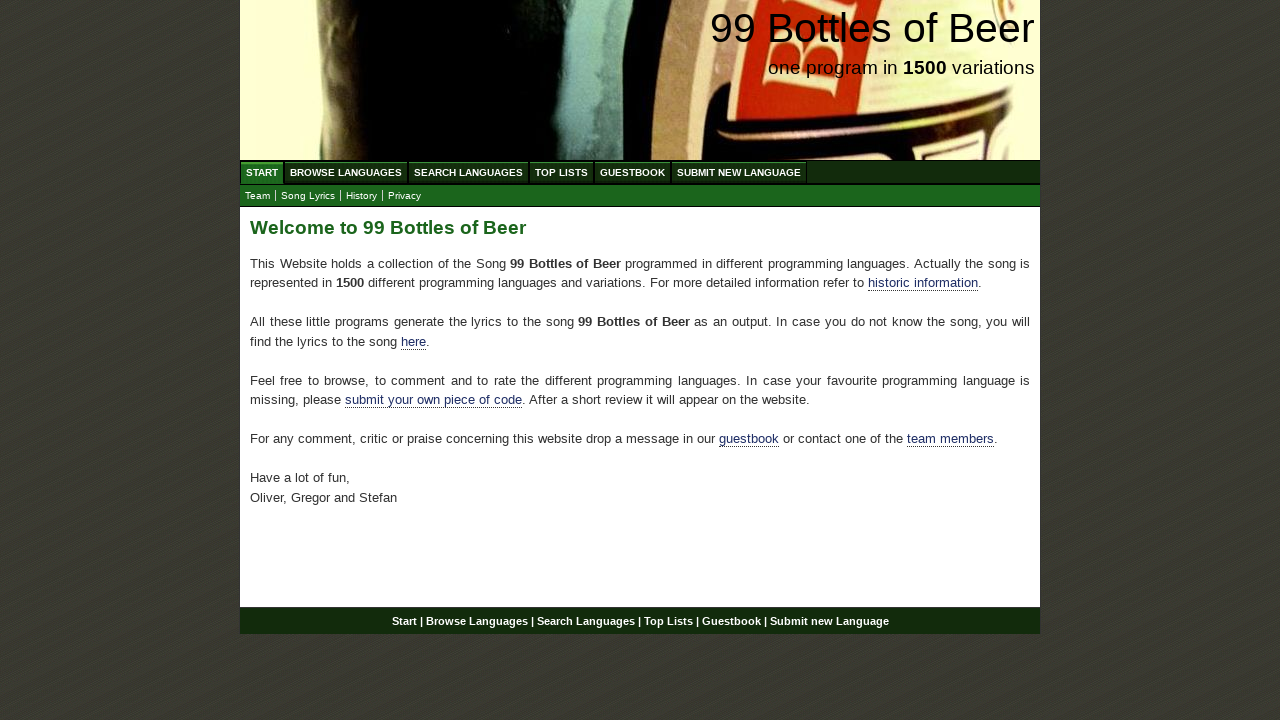

Clicked on Browse Languages menu item at (346, 172) on #menu li a[href='/abc.html']
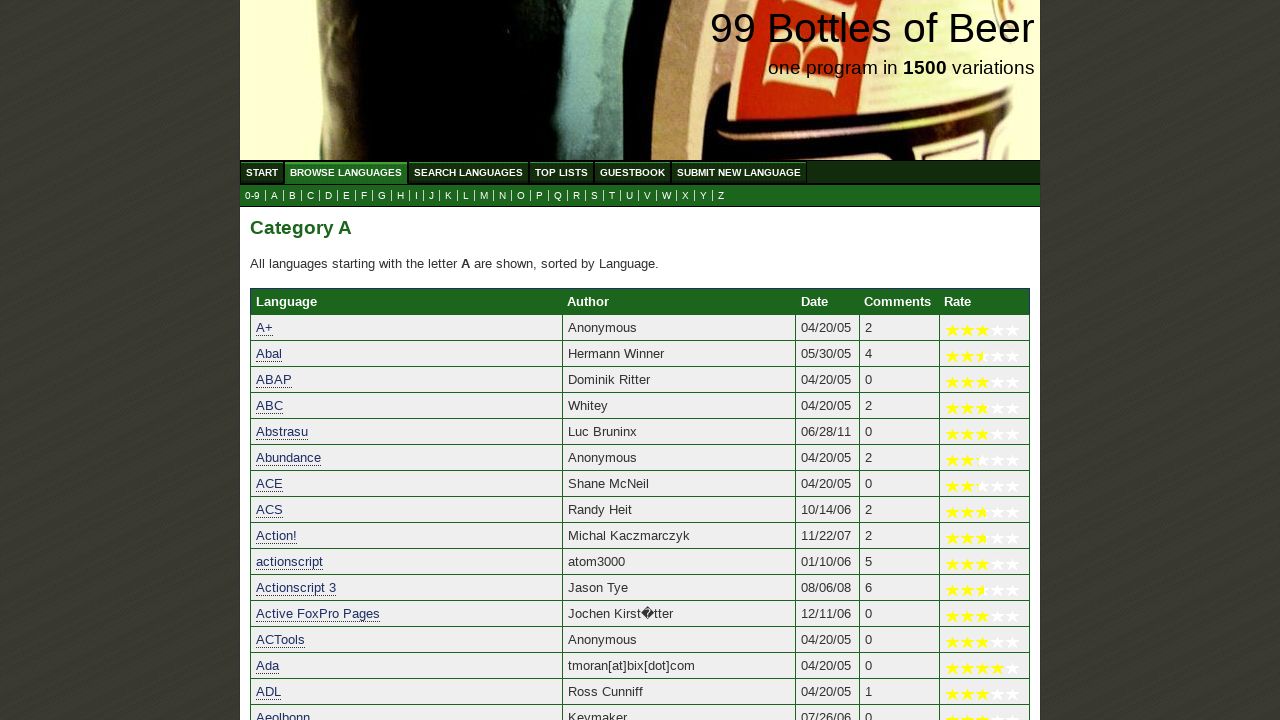

Clicked on 0-9 languages link at (252, 196) on a[href='0.html']
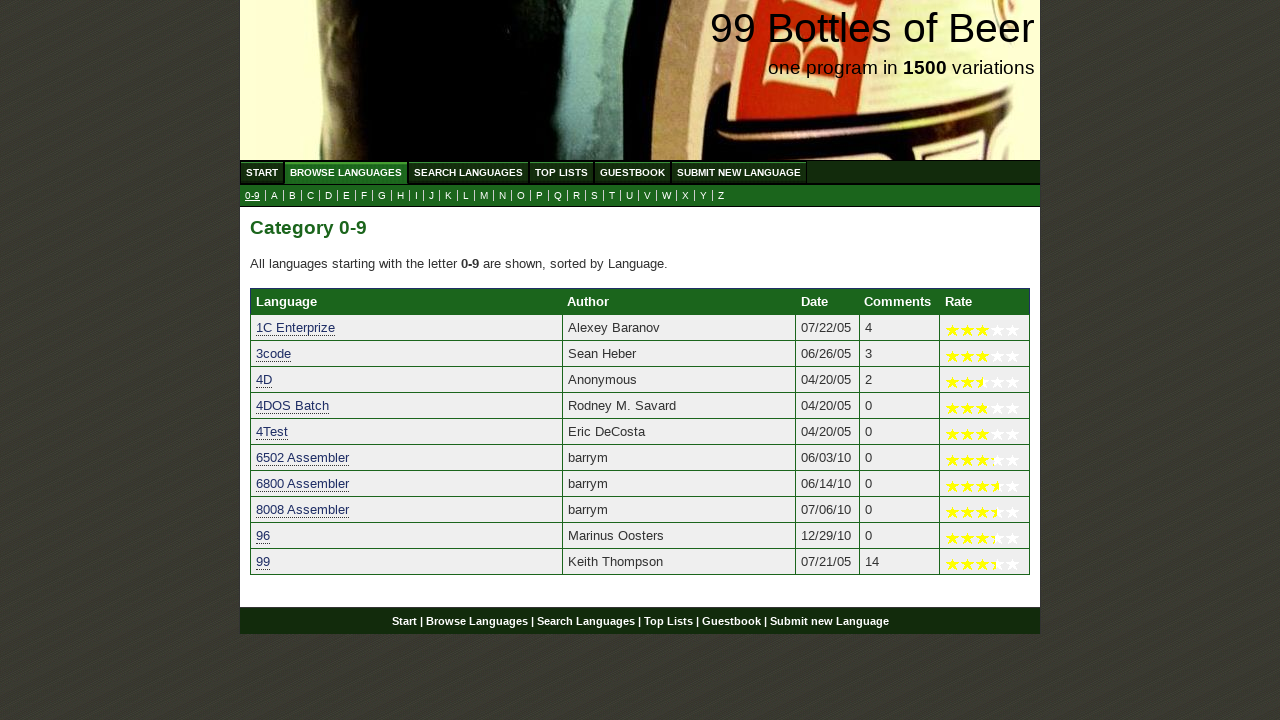

Verified language links loaded in table
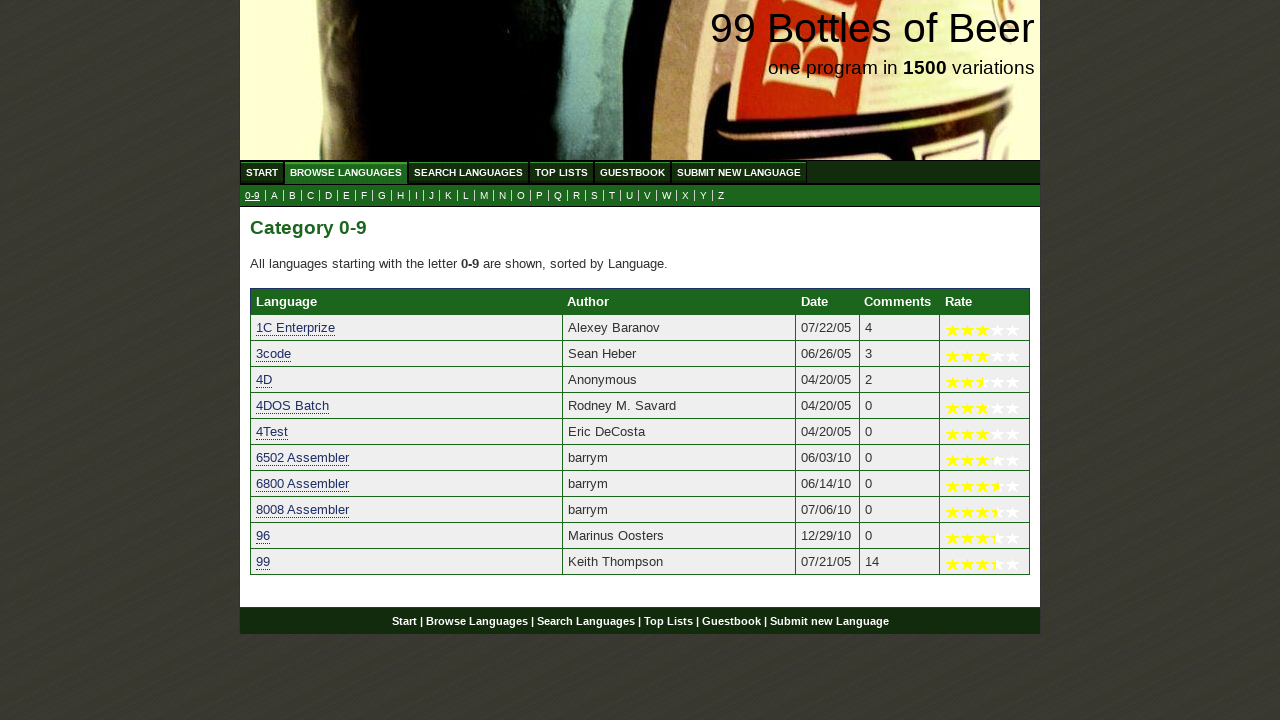

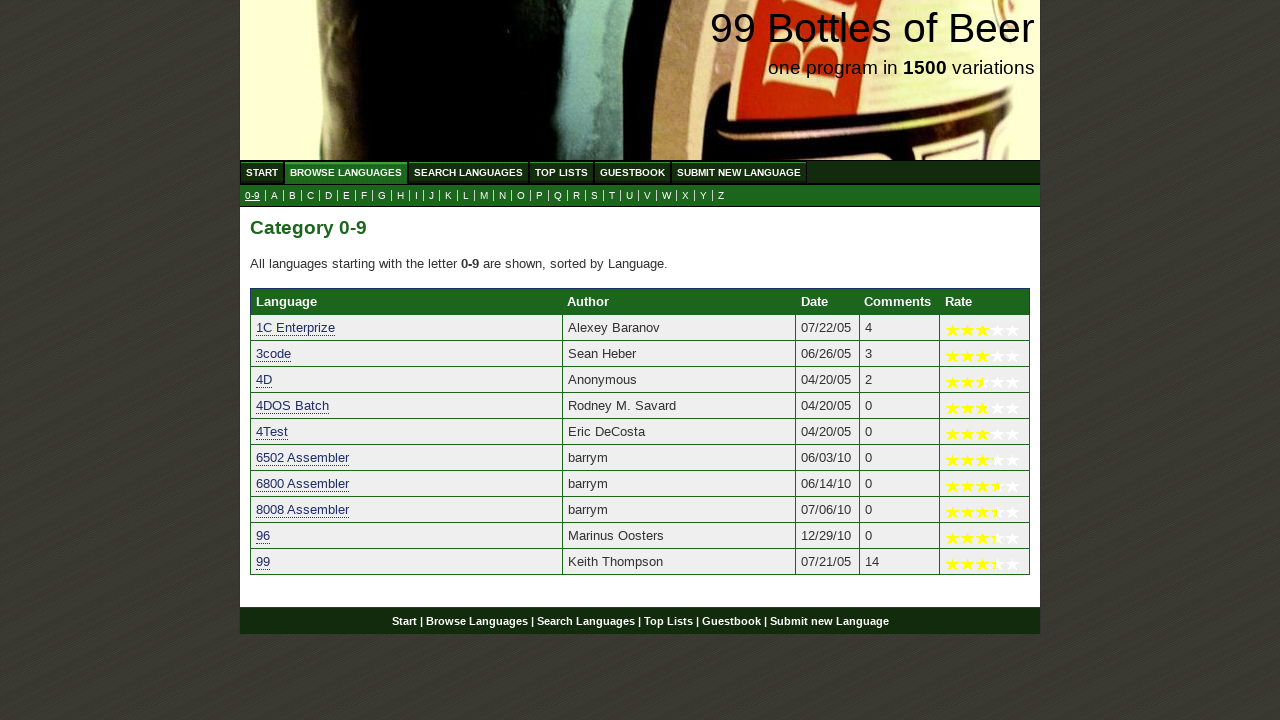